Tests mouse hover functionality on a rating page by hovering over a label element (the 4th label, likely a star rating)

Starting URL: https://demoapps.qspiders.com/ui/mouseHover/rating?sublist=2

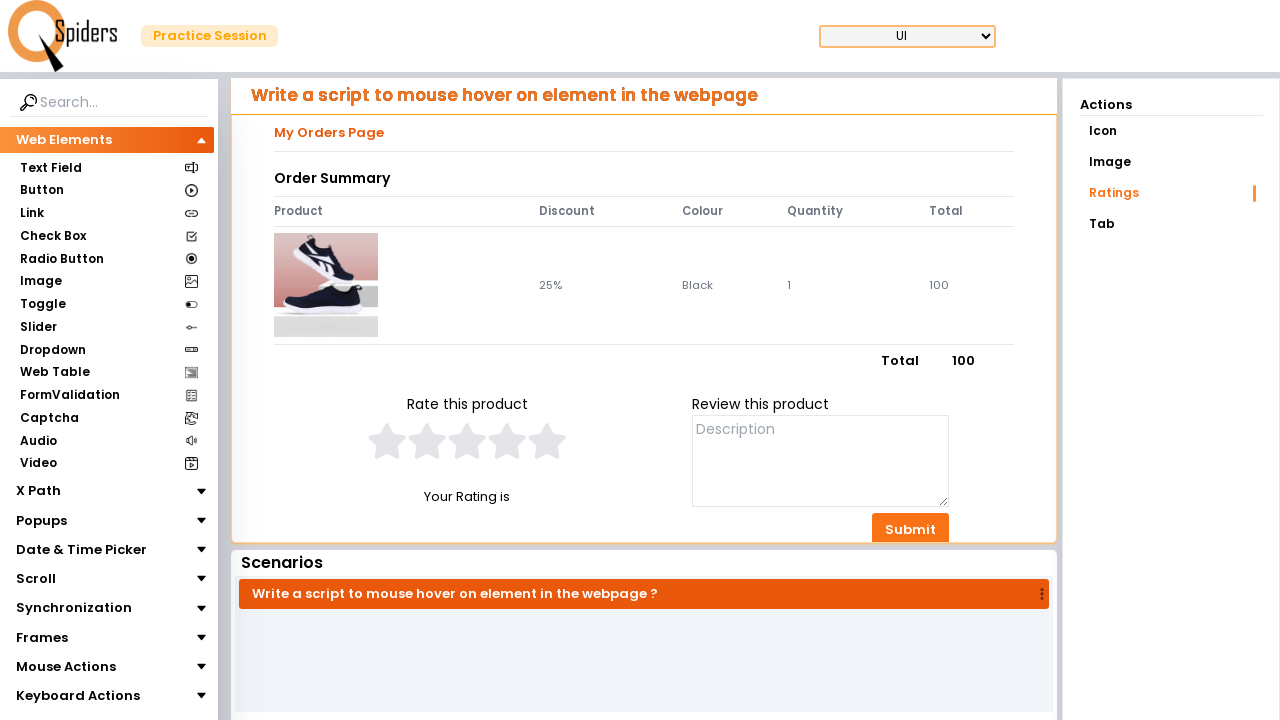

Waited for label elements to load on the page
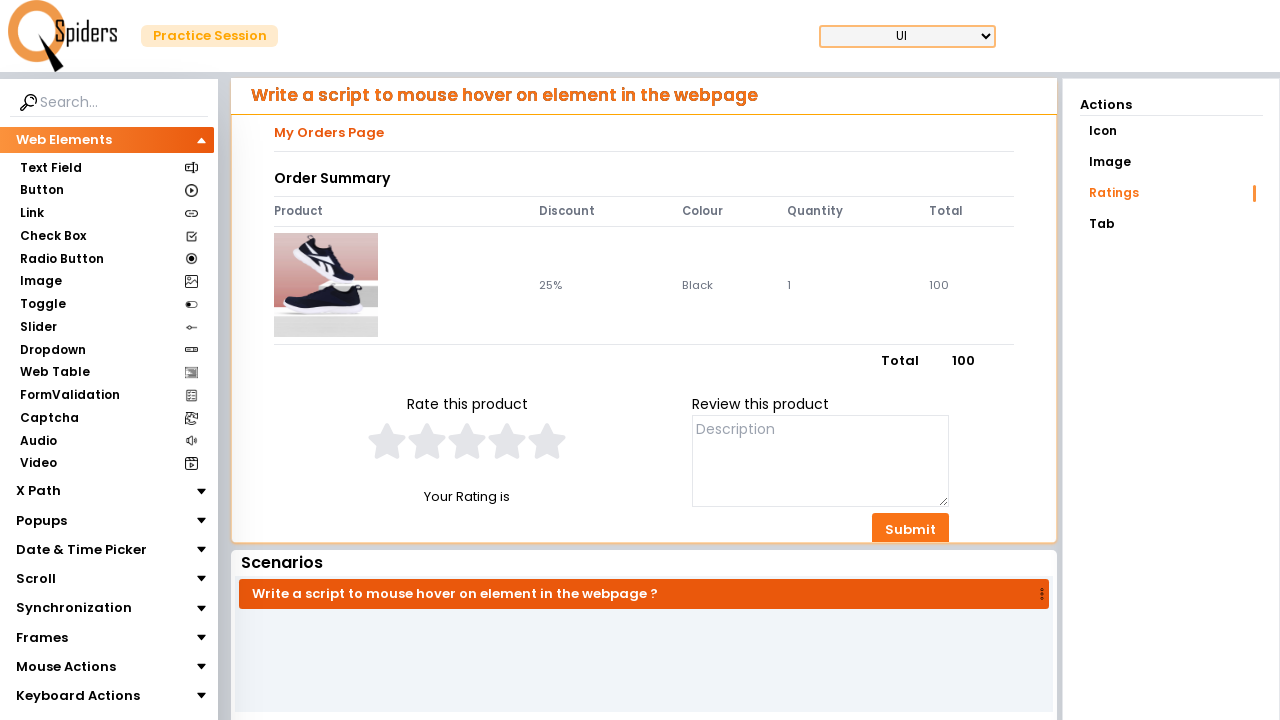

Hovered over the 4th label element (4-star rating) at (507, 441) on (//label)[4]
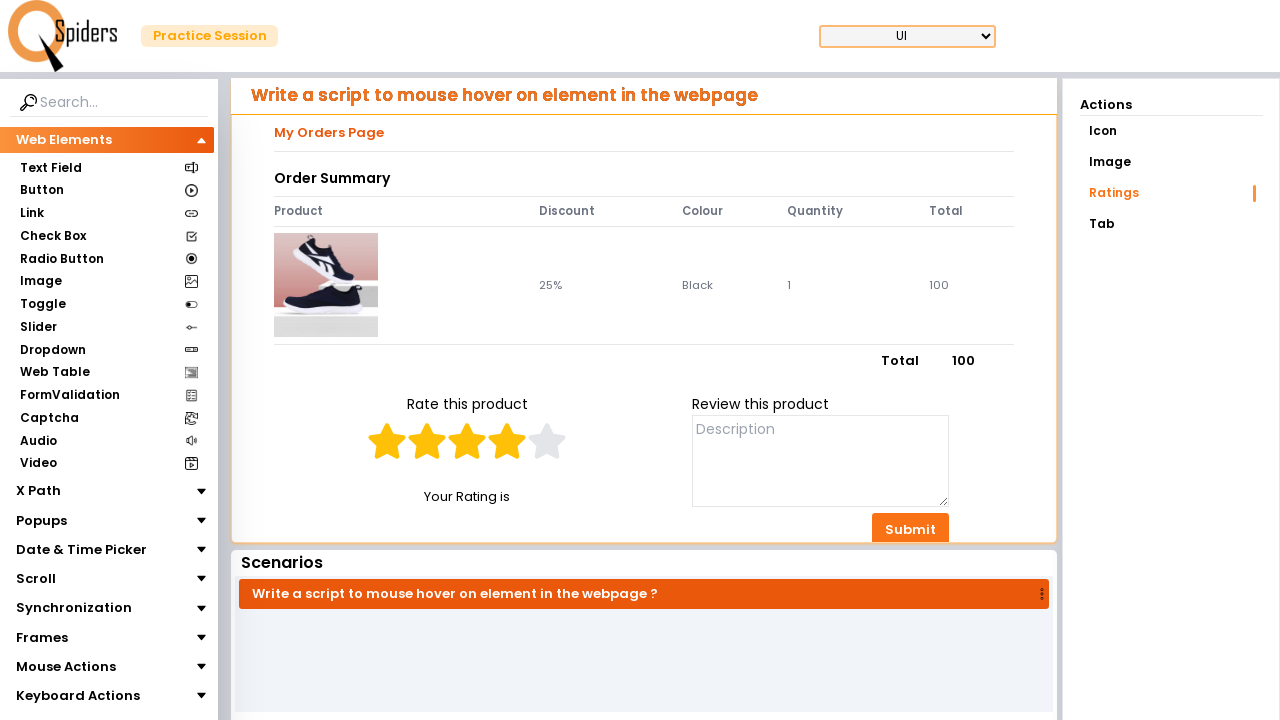

Waited 1 second to observe hover effect on rating star
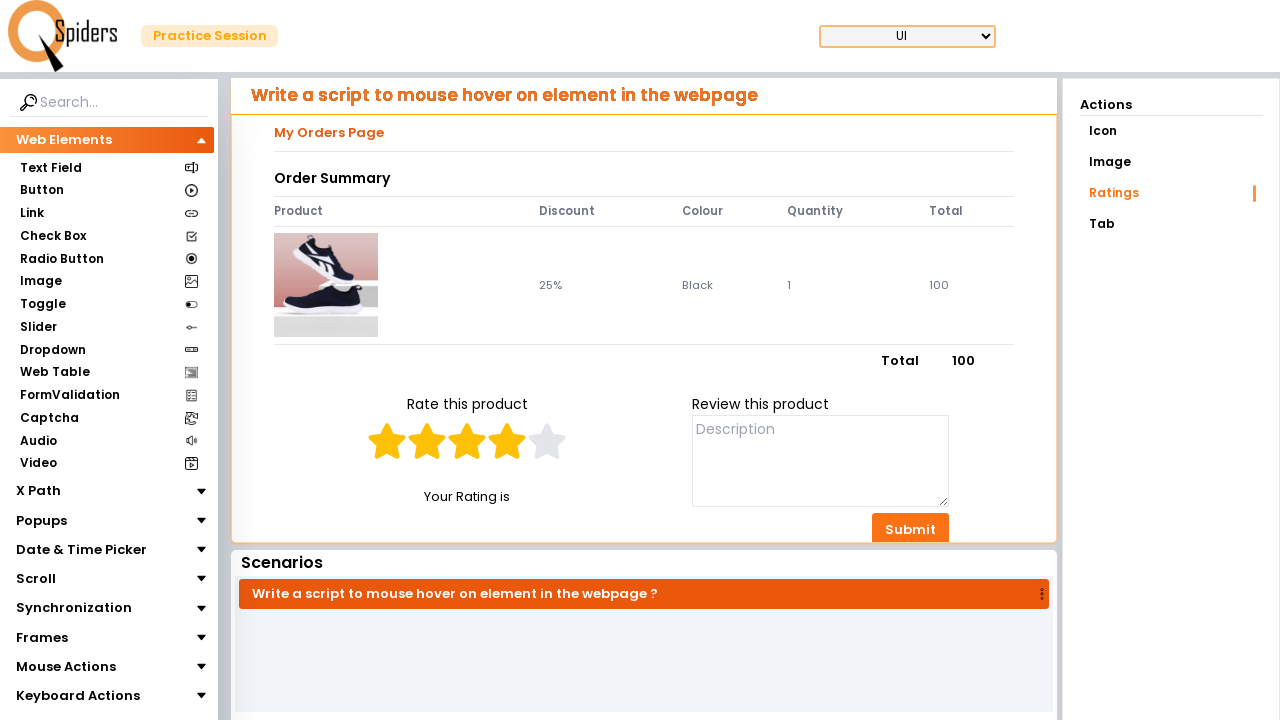

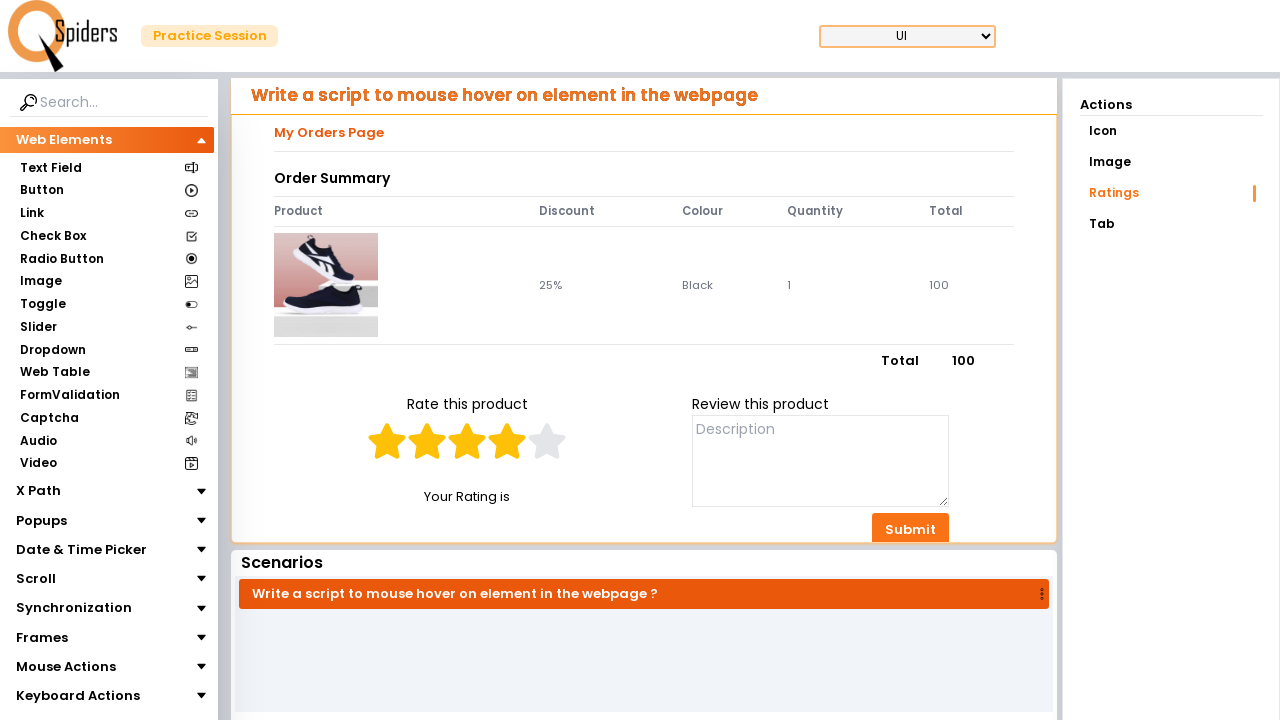